Tests checkbox functionality by clicking a friends and family checkbox, verifying its selection state, and counting total checkboxes on the page

Starting URL: https://rahulshettyacademy.com/dropdownsPractise/

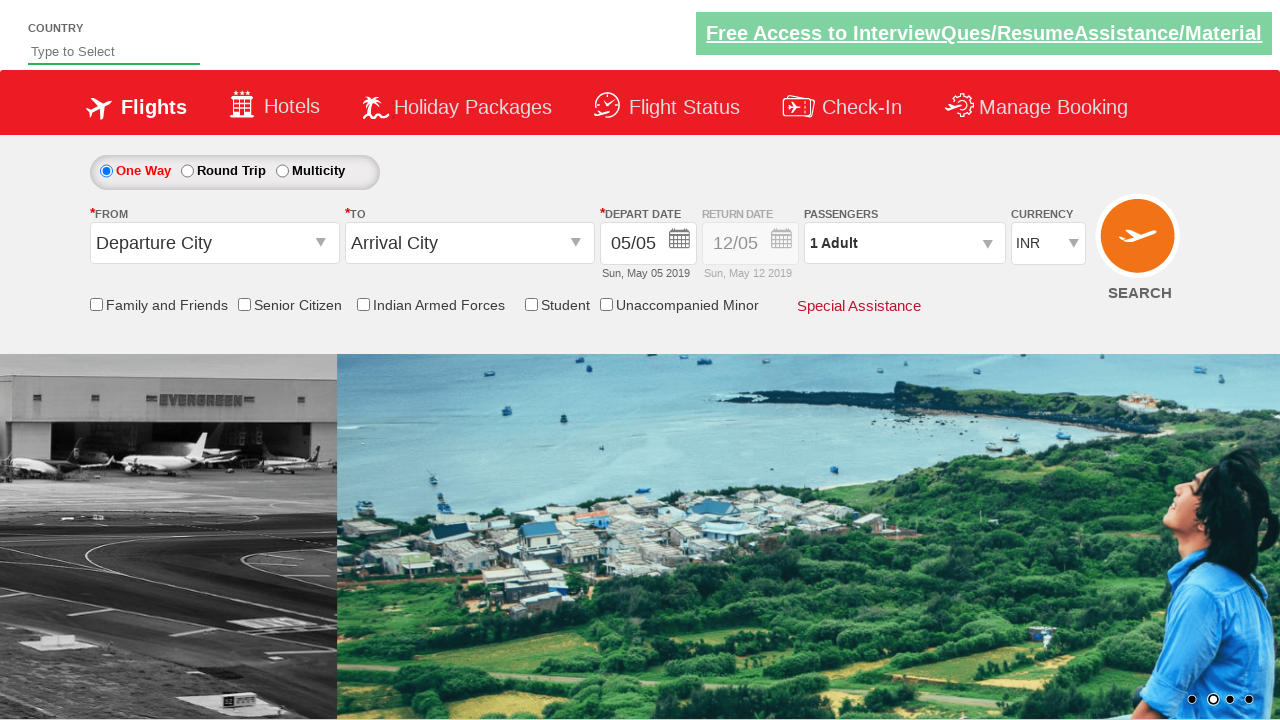

Clicked friends and family checkbox at (96, 304) on #ctl00_mainContent_chk_friendsandfamily
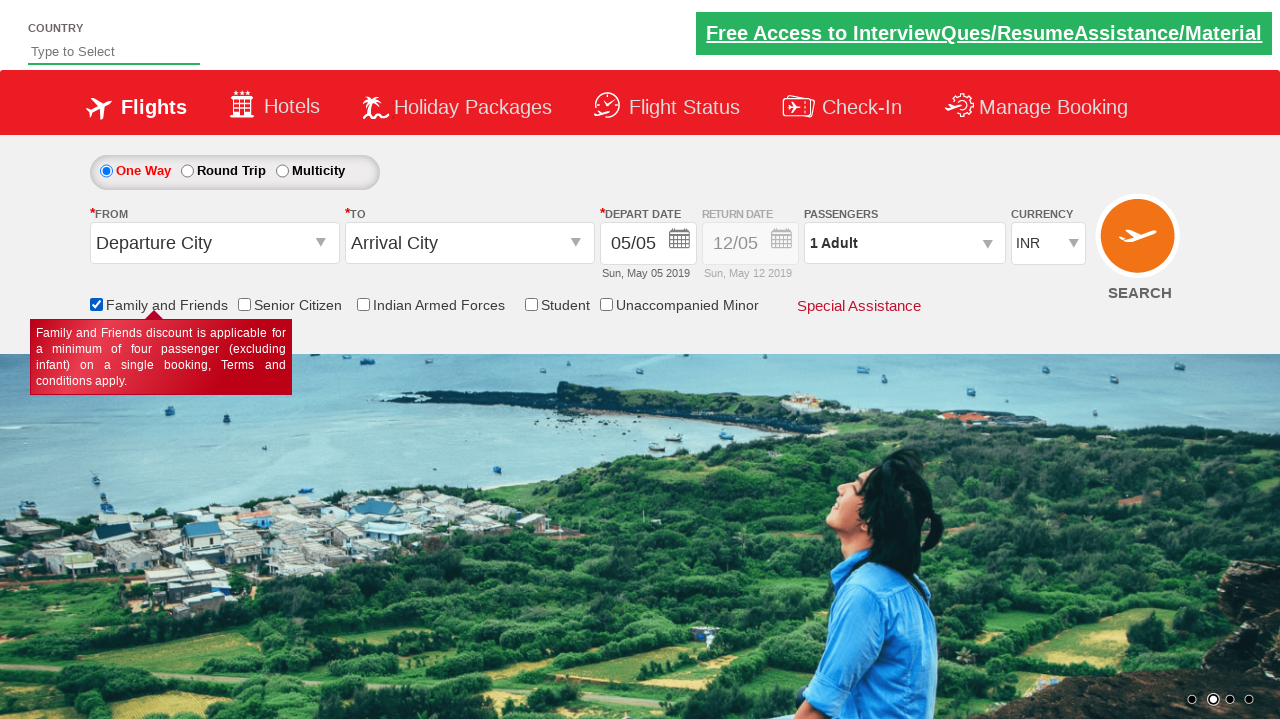

Verified friends and family checkbox is selected
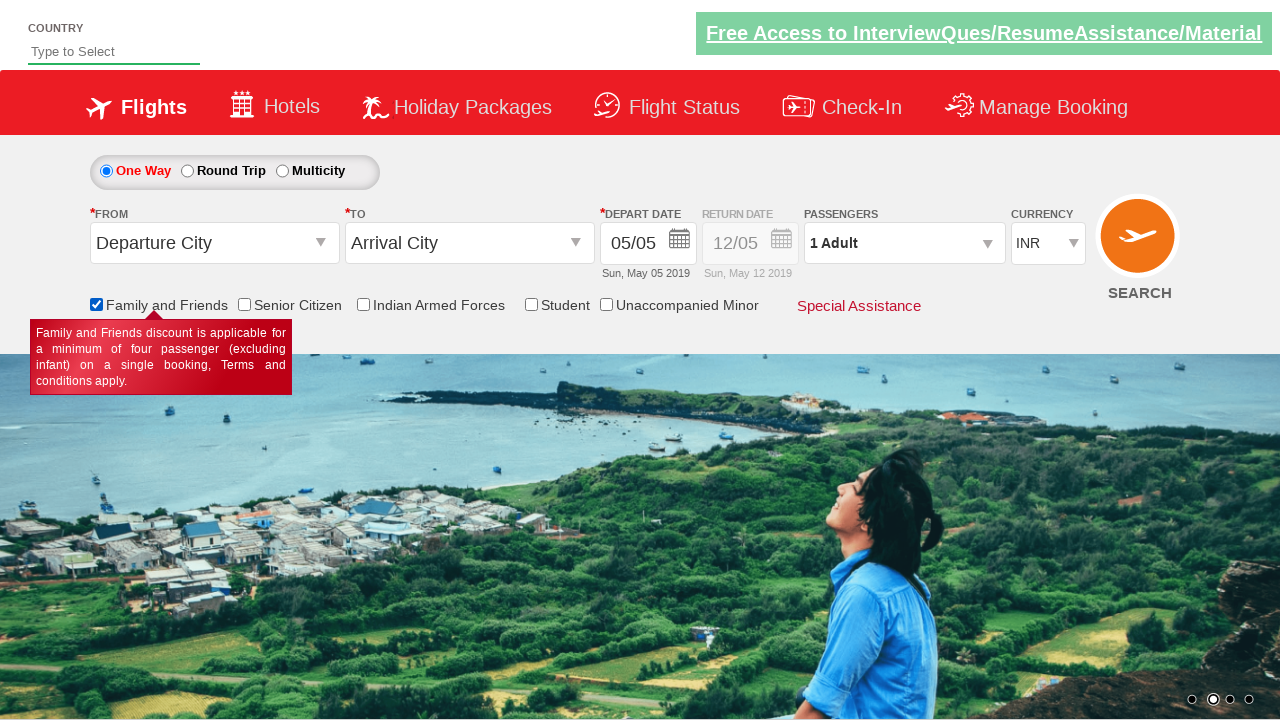

Clicked friends and family checkbox to uncheck it at (96, 304) on #ctl00_mainContent_chk_friendsandfamily
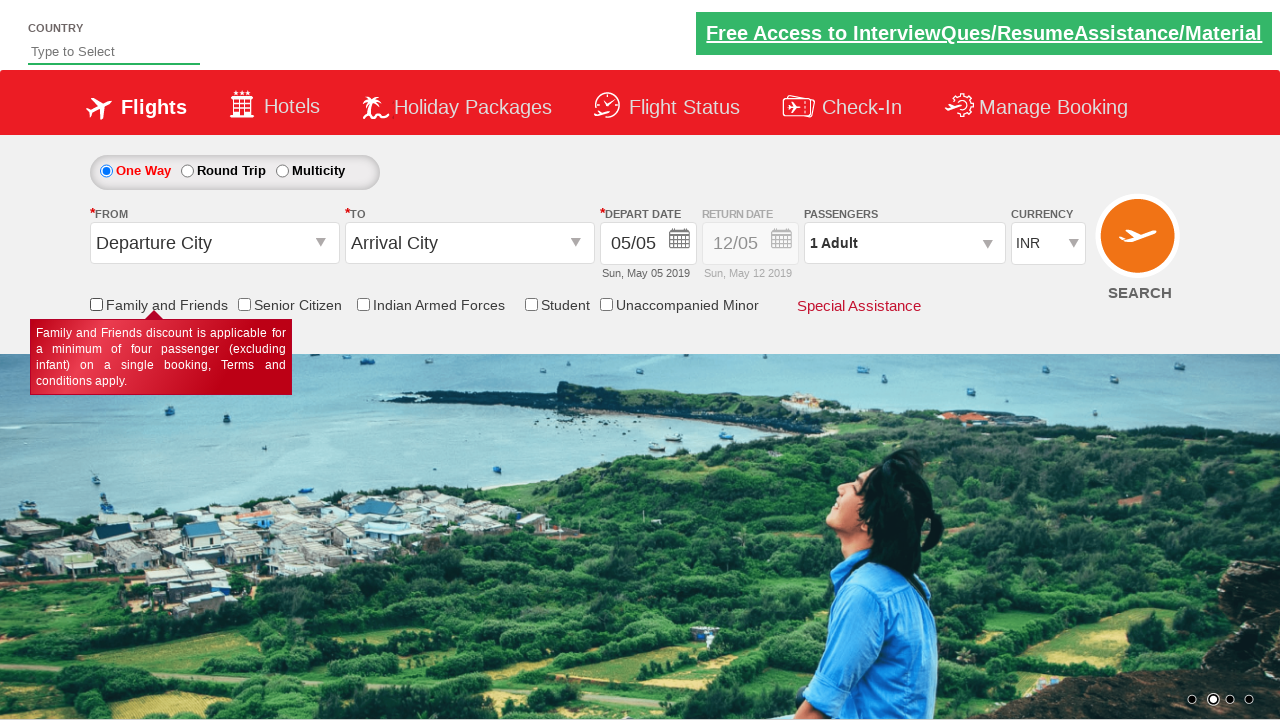

Verified friends and family checkbox is not selected
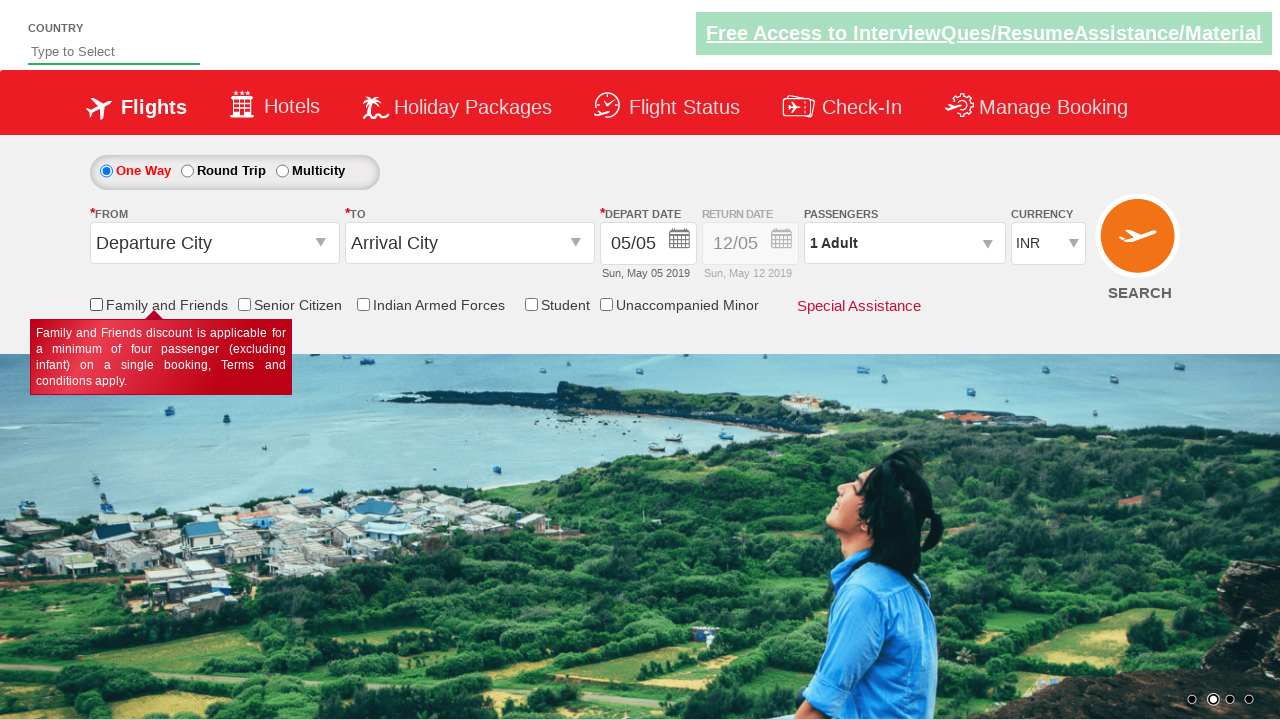

Located and counted 6 total checkboxes on the page
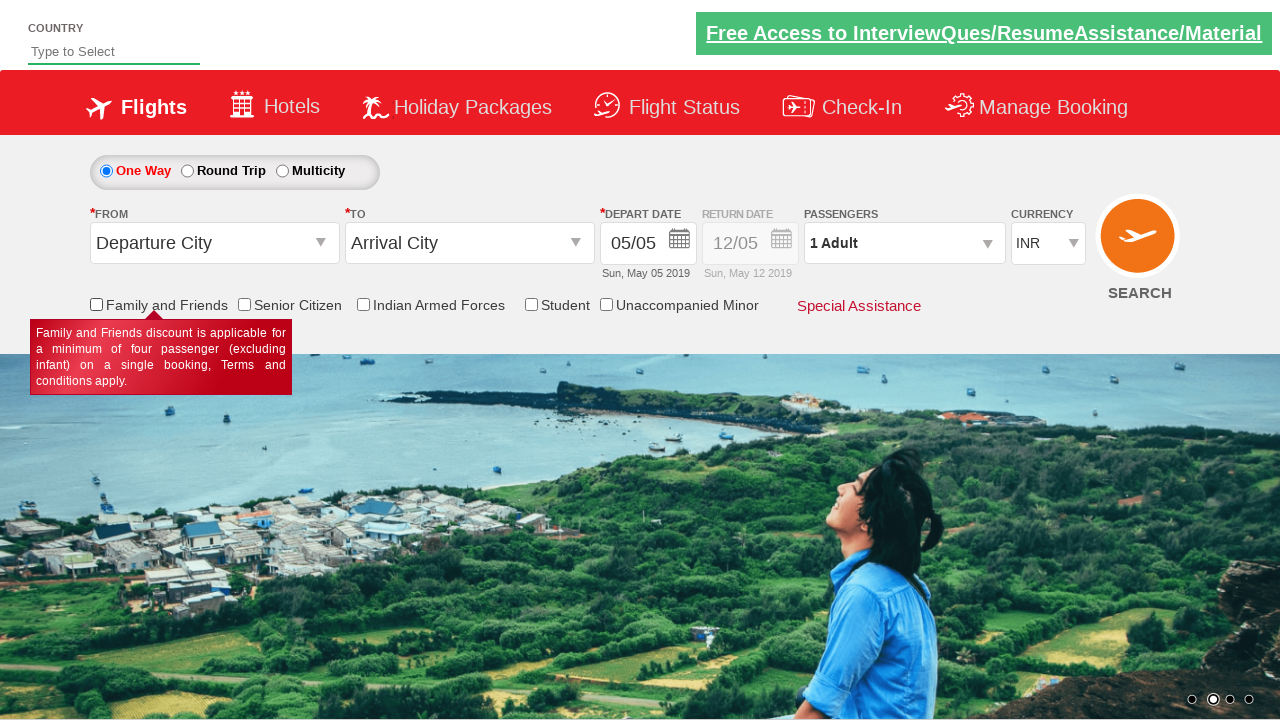

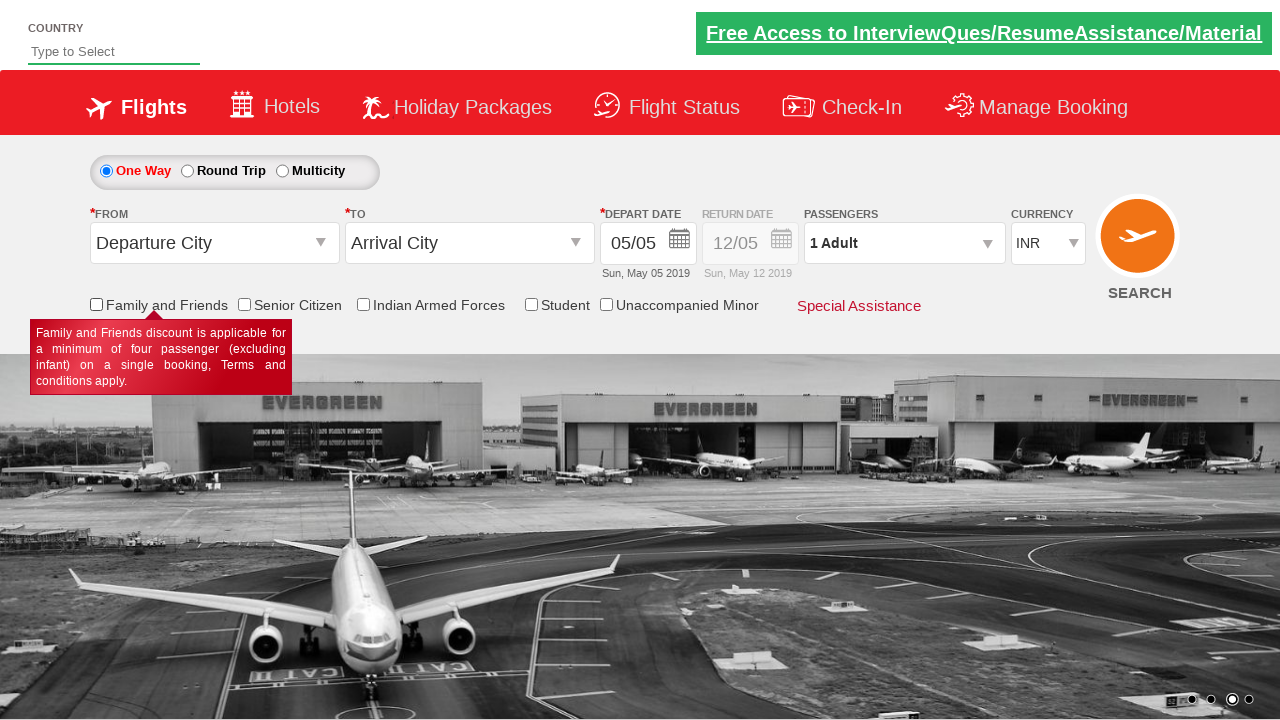